Navigates to login page and verifies the label texts are "Username" and "Password"

Starting URL: https://the-internet.herokuapp.com/

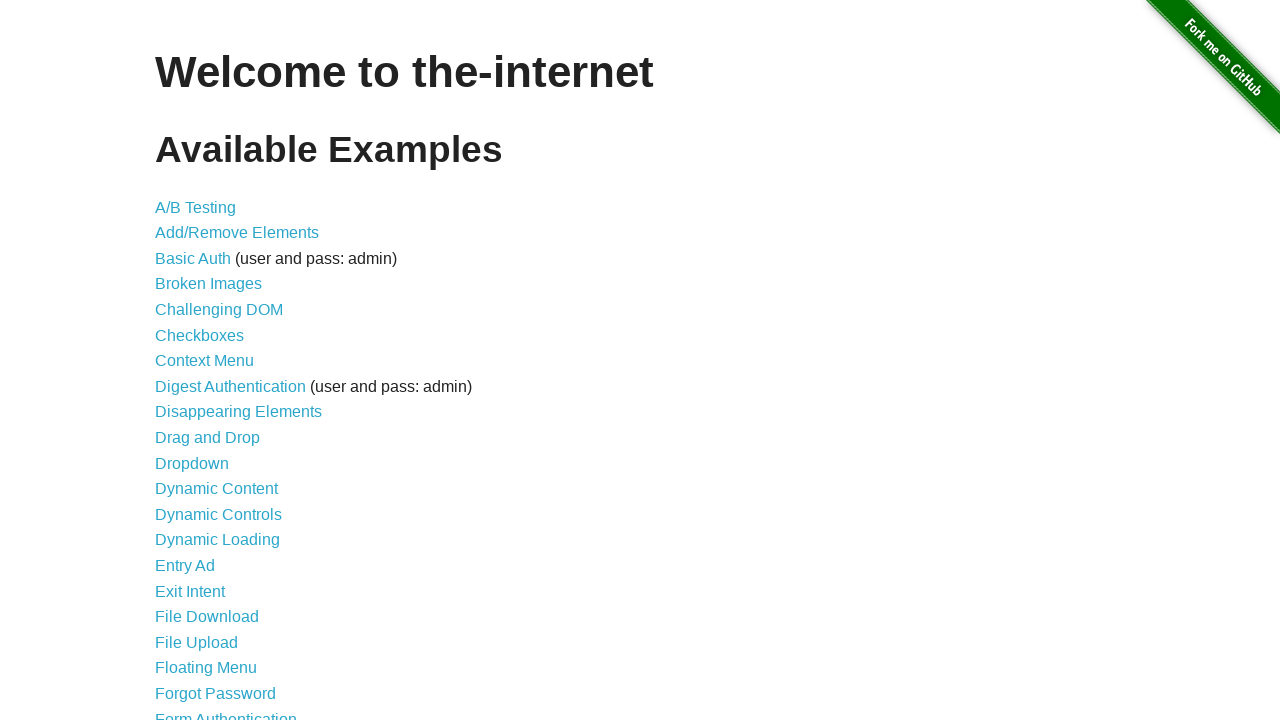

Navigated to the-internet.herokuapp.com homepage
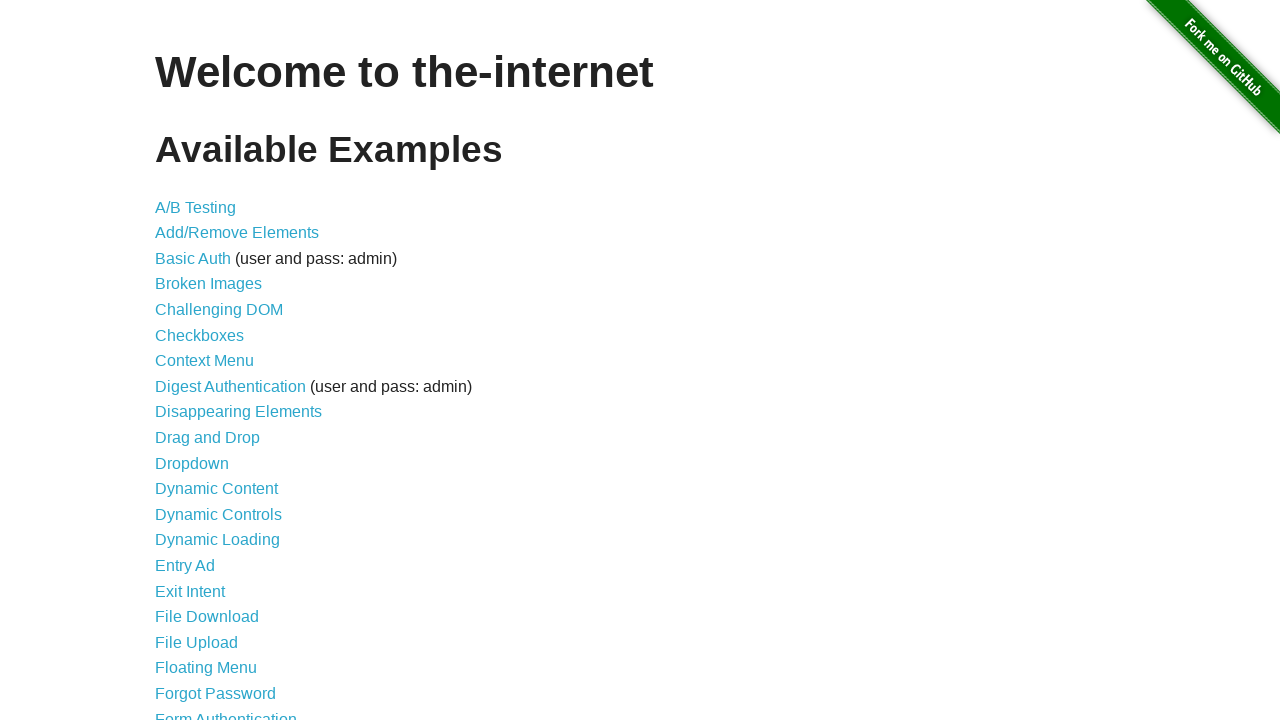

Clicked on Form Authentication link at (226, 712) on text=Form Authentication
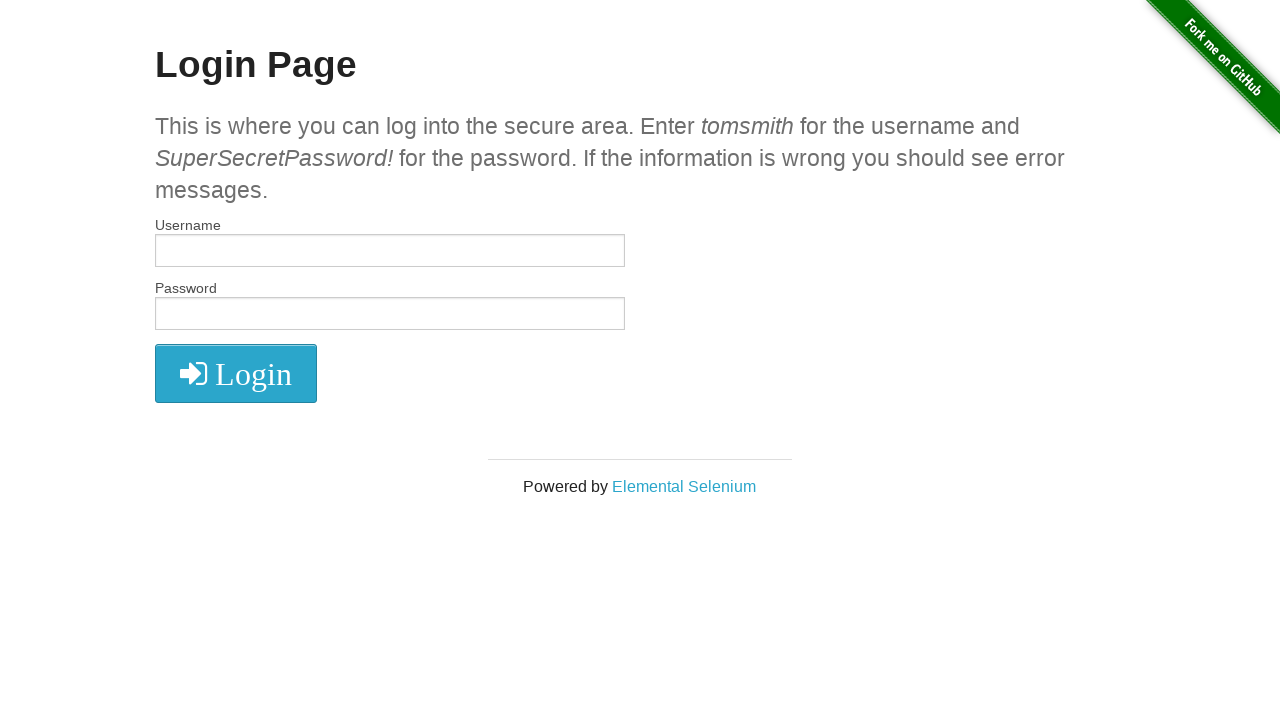

Verified first label text is 'Username'
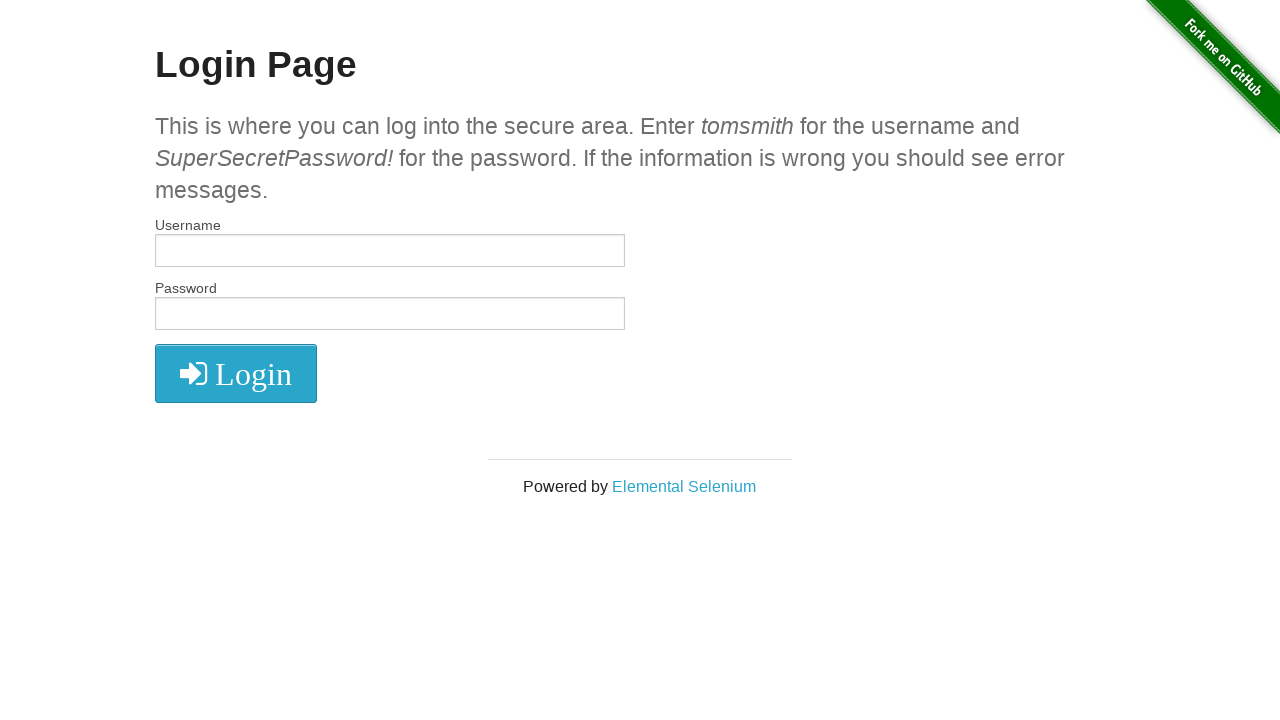

Verified second label text is 'Password'
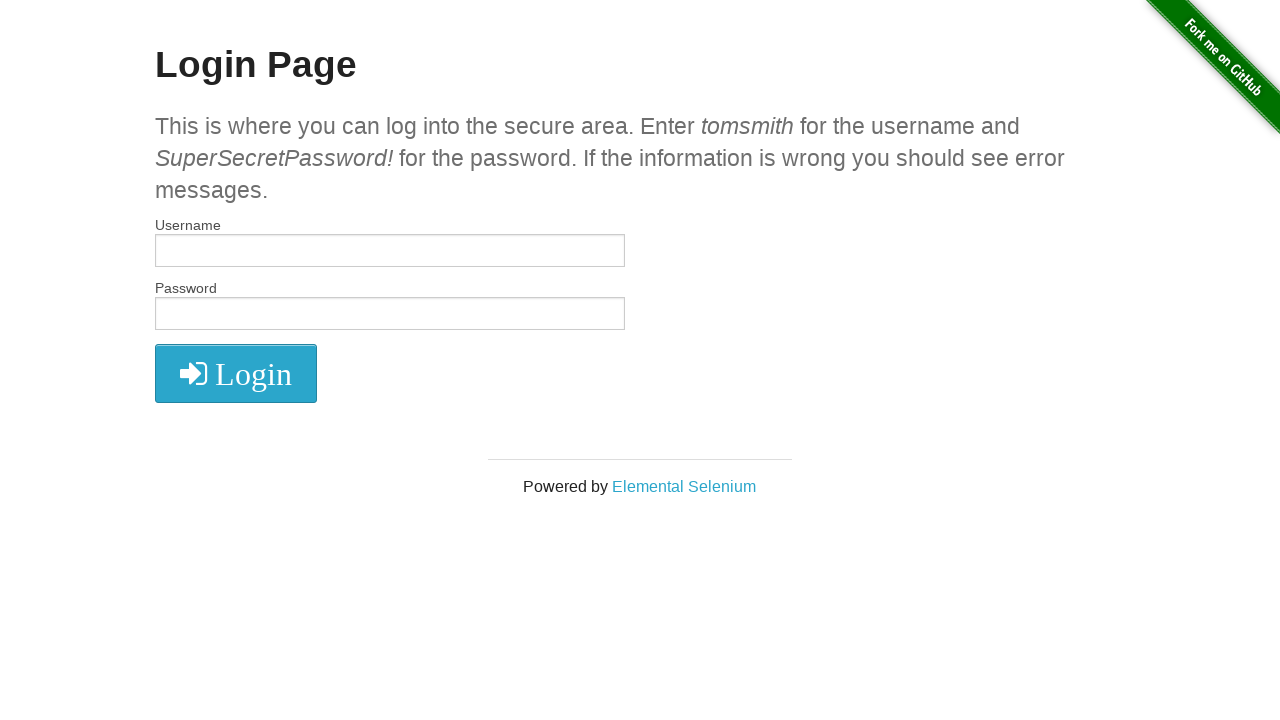

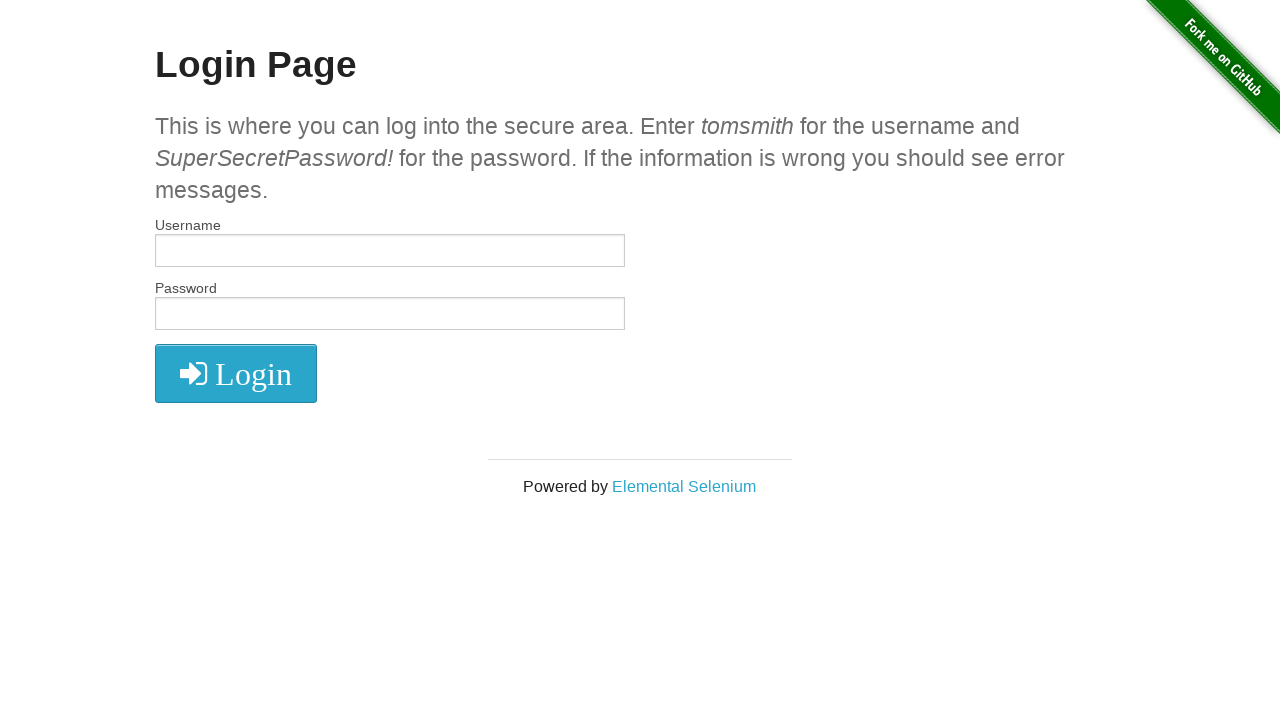